Tests JavaScript confirmation alert handling by clicking a button to trigger the alert, accepting it, and verifying the result message is displayed correctly on the page.

Starting URL: http://the-internet.herokuapp.com/javascript_alerts

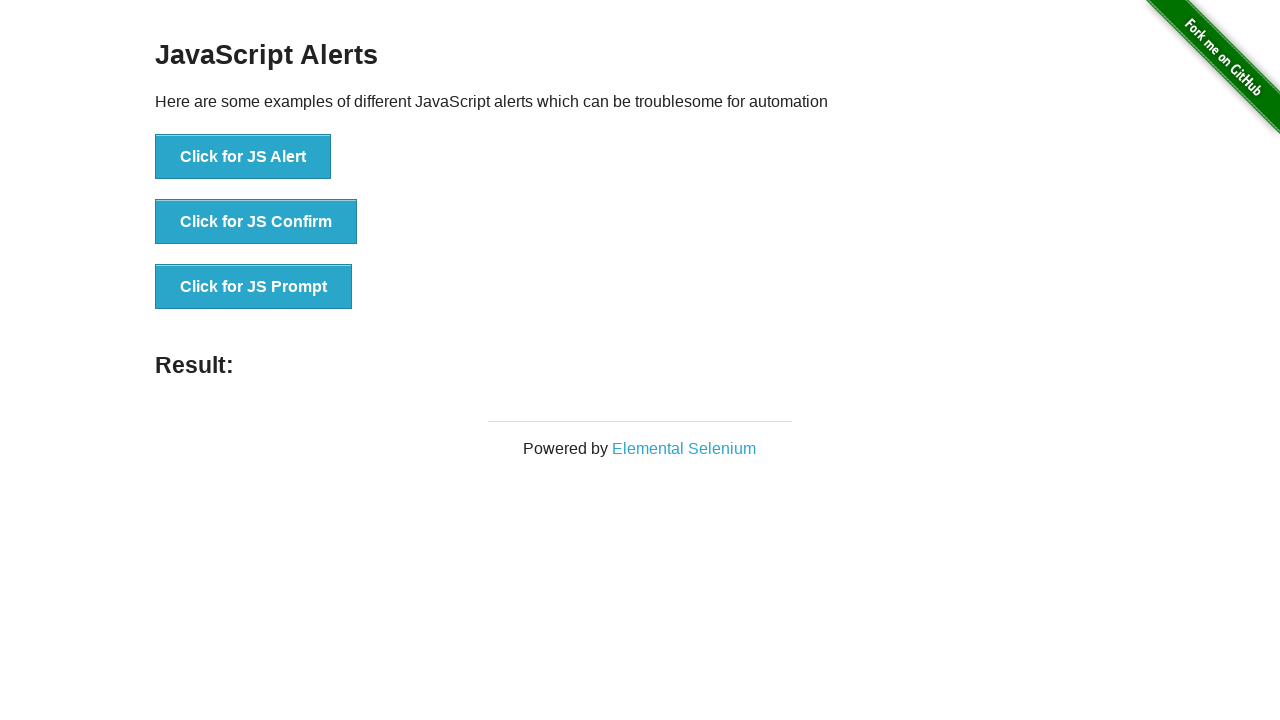

Clicked second button to trigger JavaScript confirmation alert at (256, 222) on css=button >> nth=1
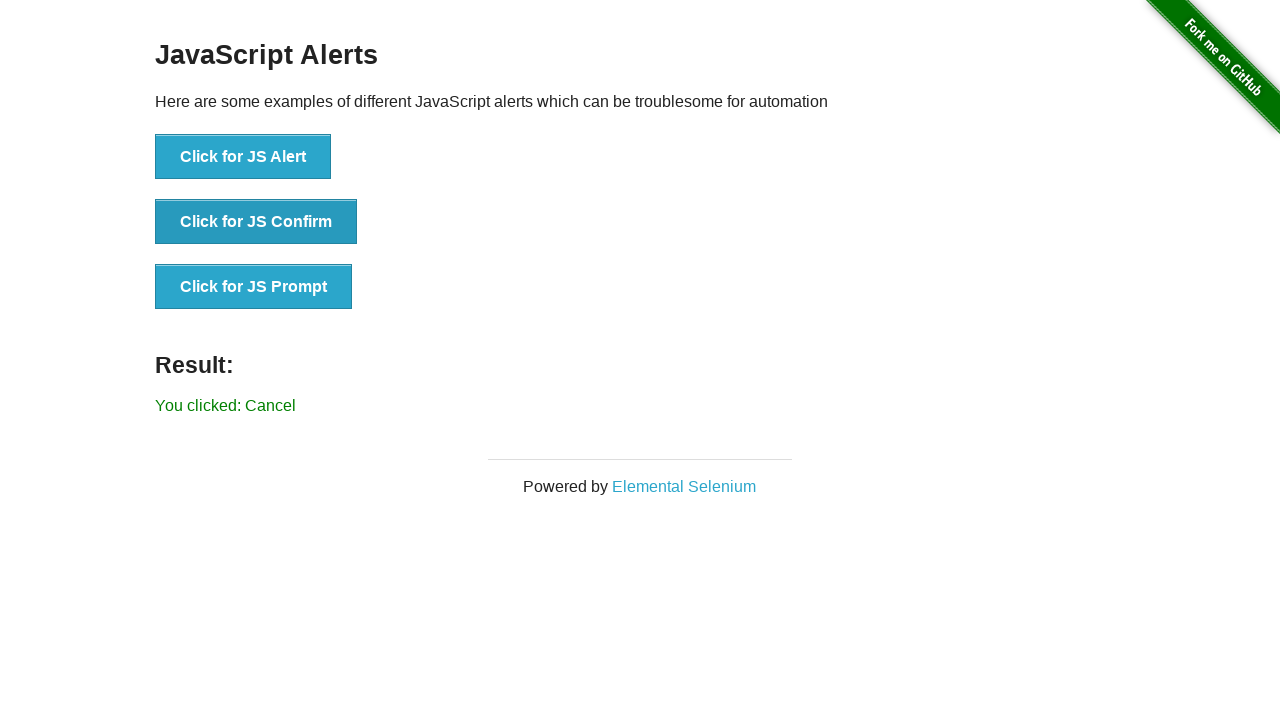

Set up dialog handler to accept confirmation alerts
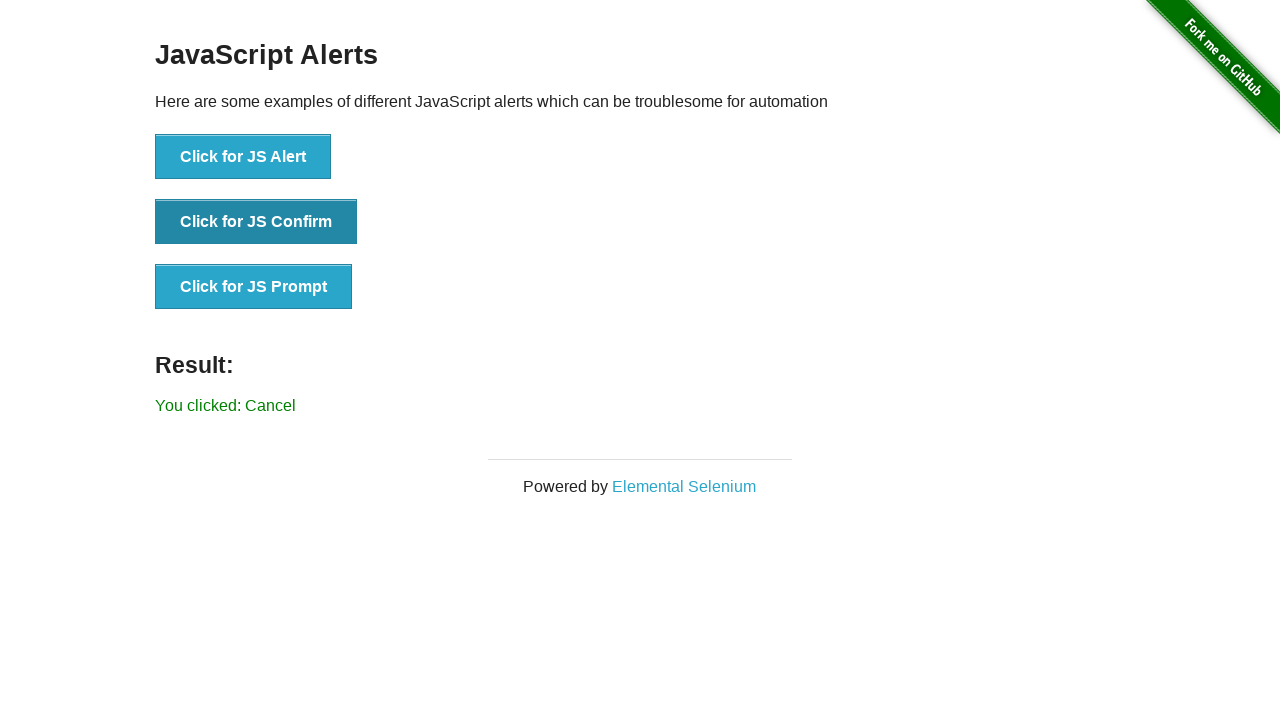

Configured one-time dialog handler to accept next alert
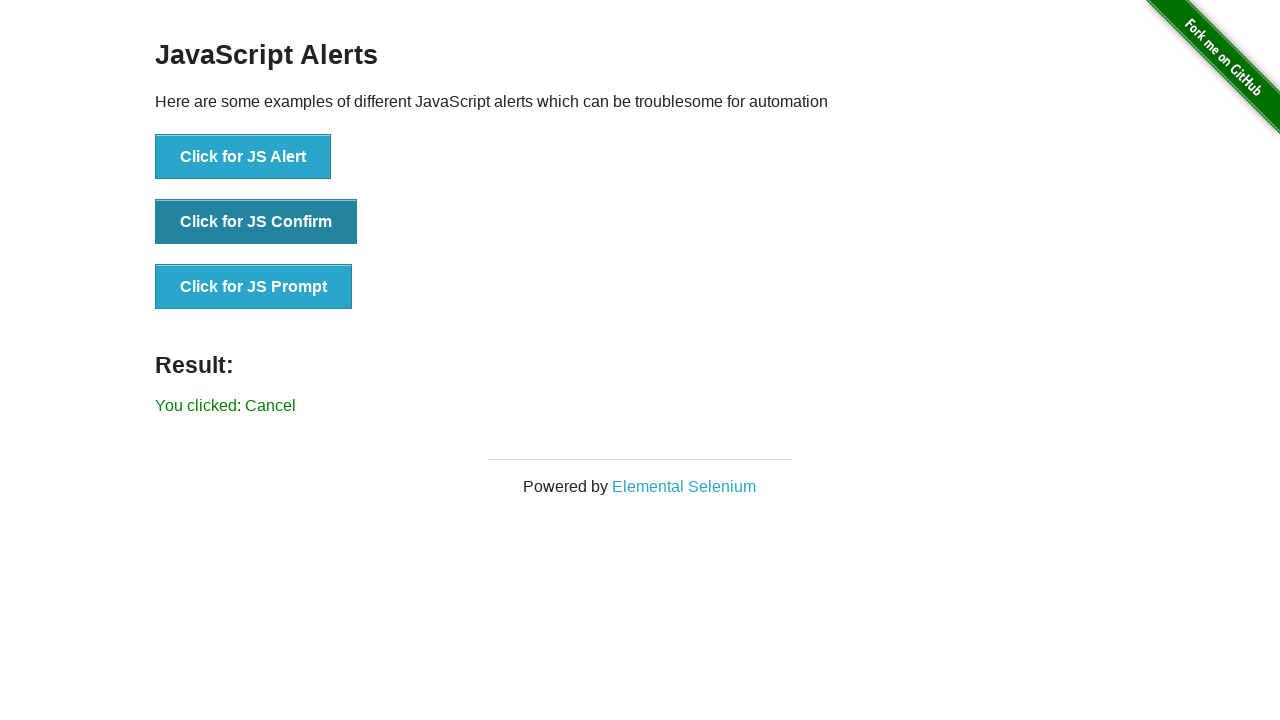

Clicked second button to trigger confirmation dialog at (256, 222) on button >> nth=1
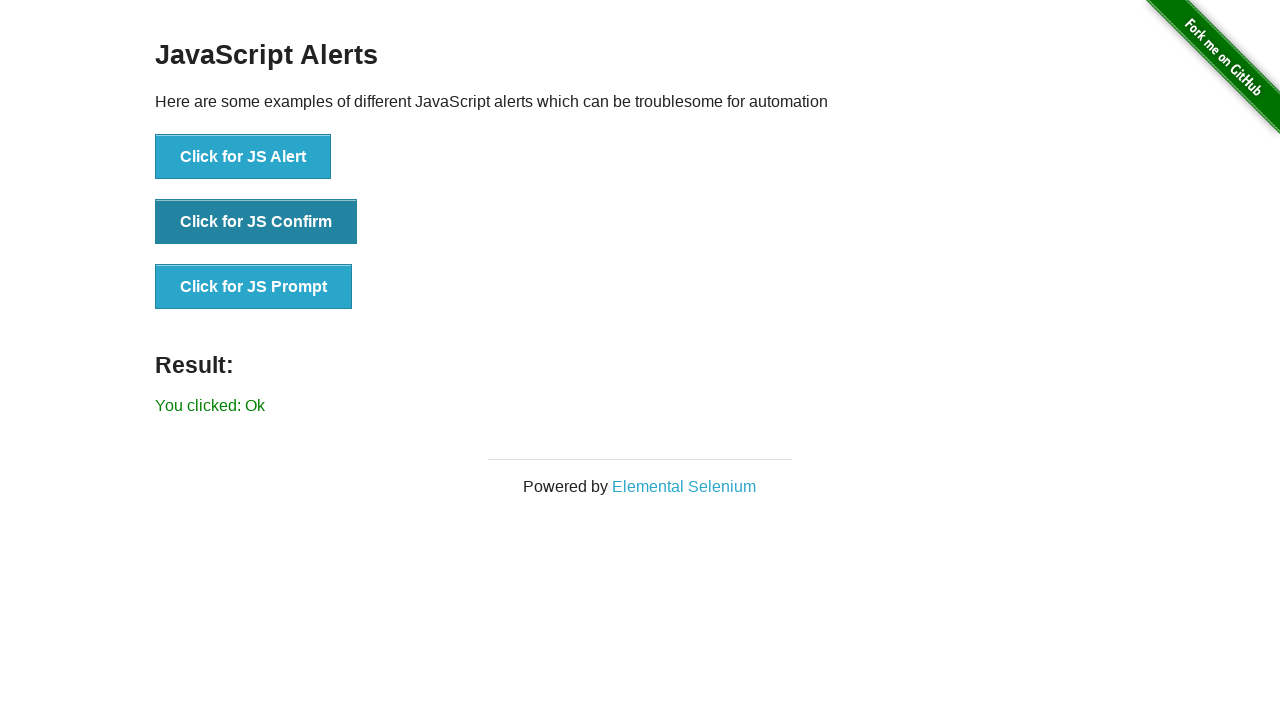

Result message element appeared on page
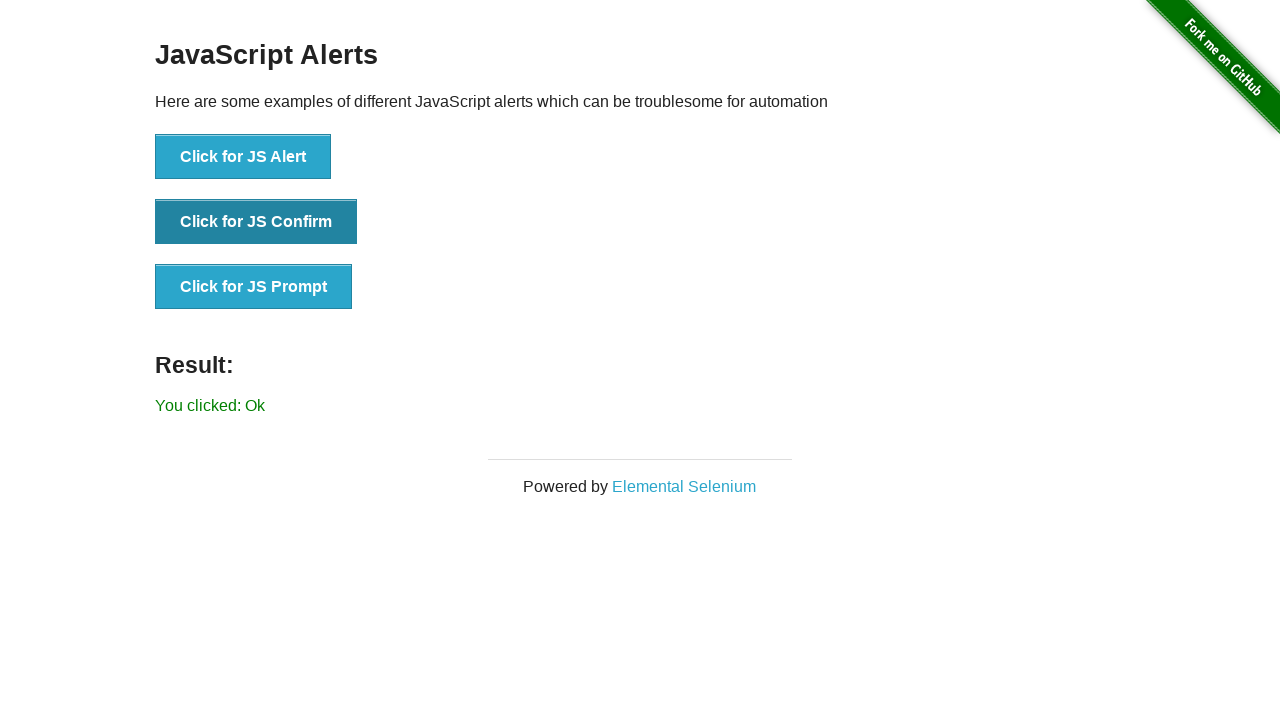

Retrieved result text: 'You clicked: Ok'
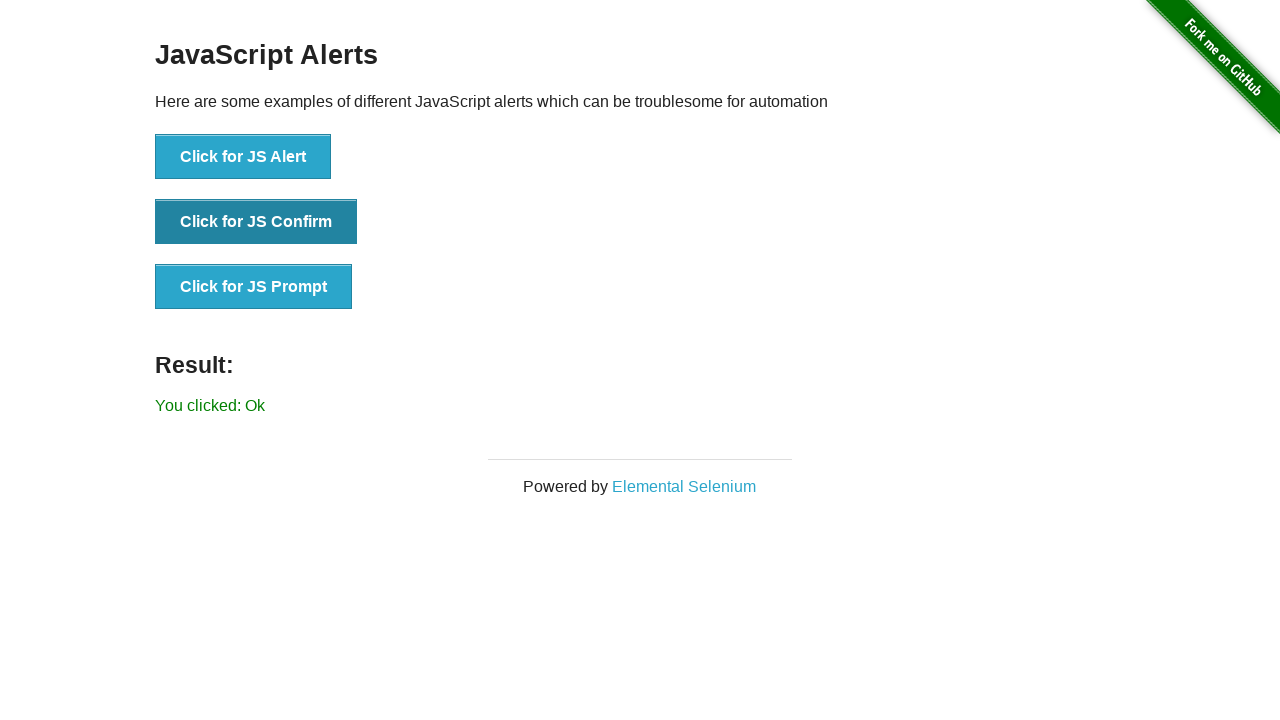

Verified result text matches expected value 'You clicked: Ok'
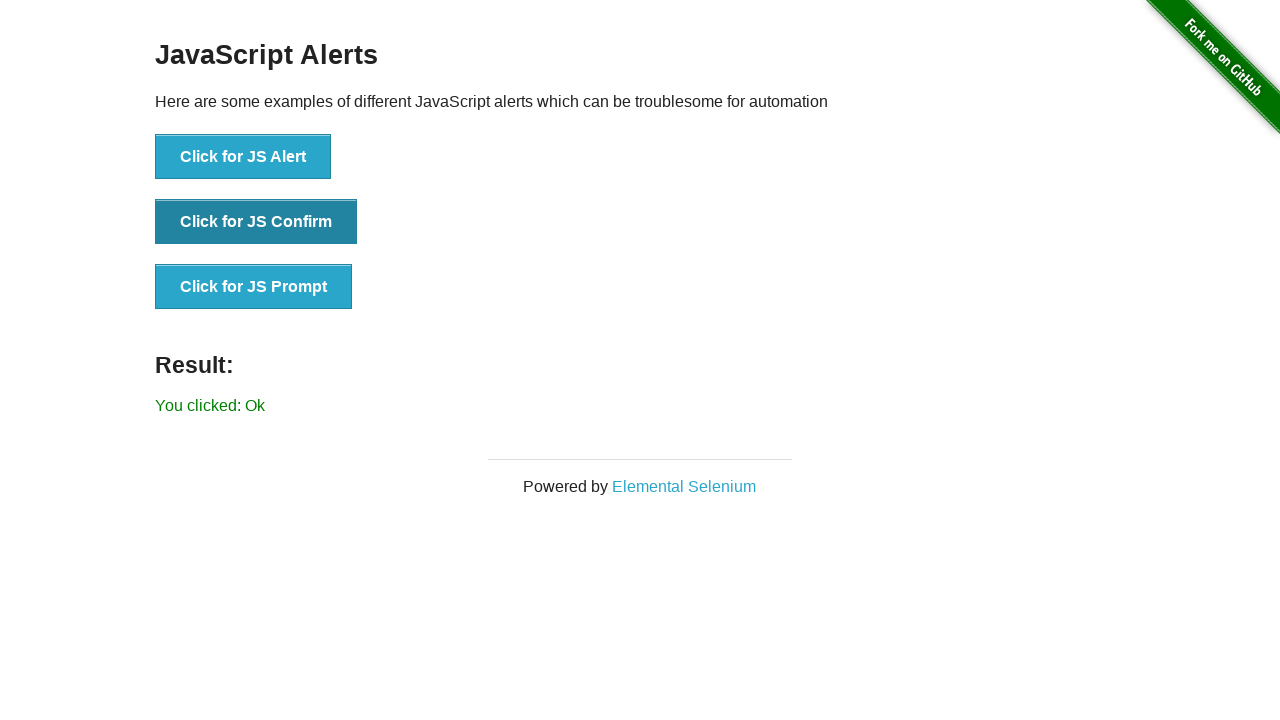

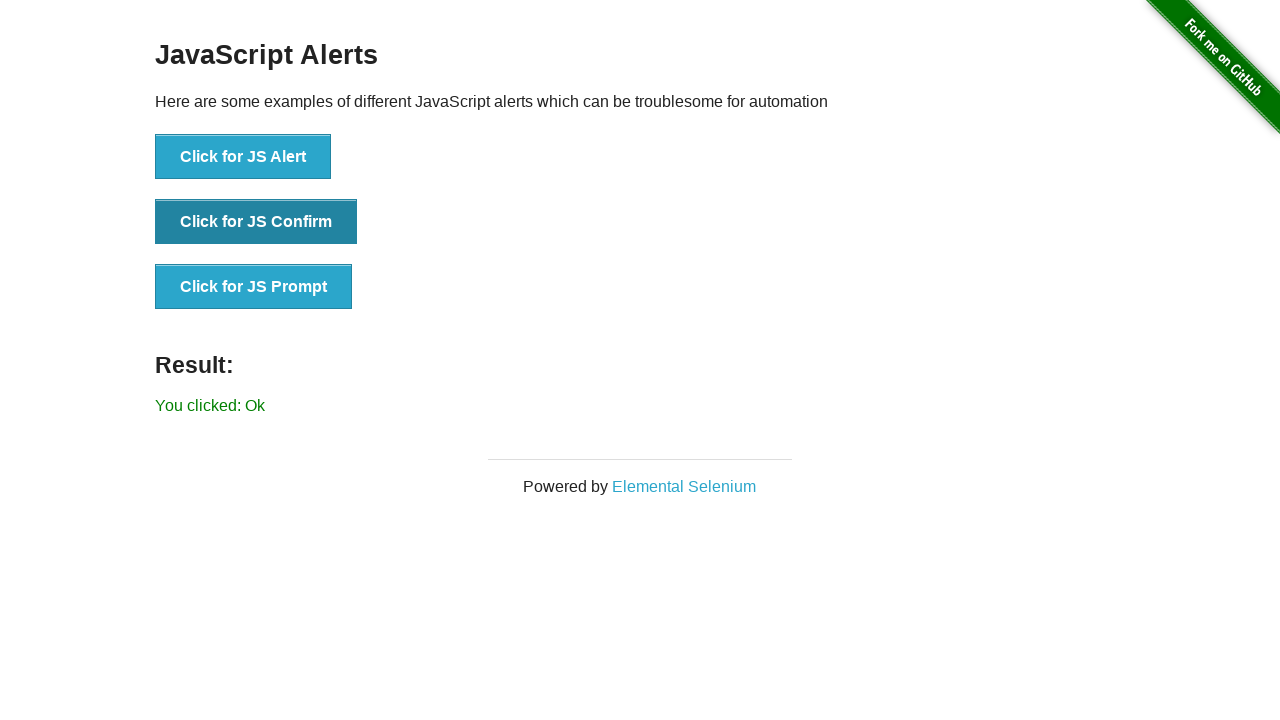